Tests keyboard input functionality by clicking on a name field, entering a name, and clicking a button on a form testing page

Starting URL: https://formy-project.herokuapp.com/keypress

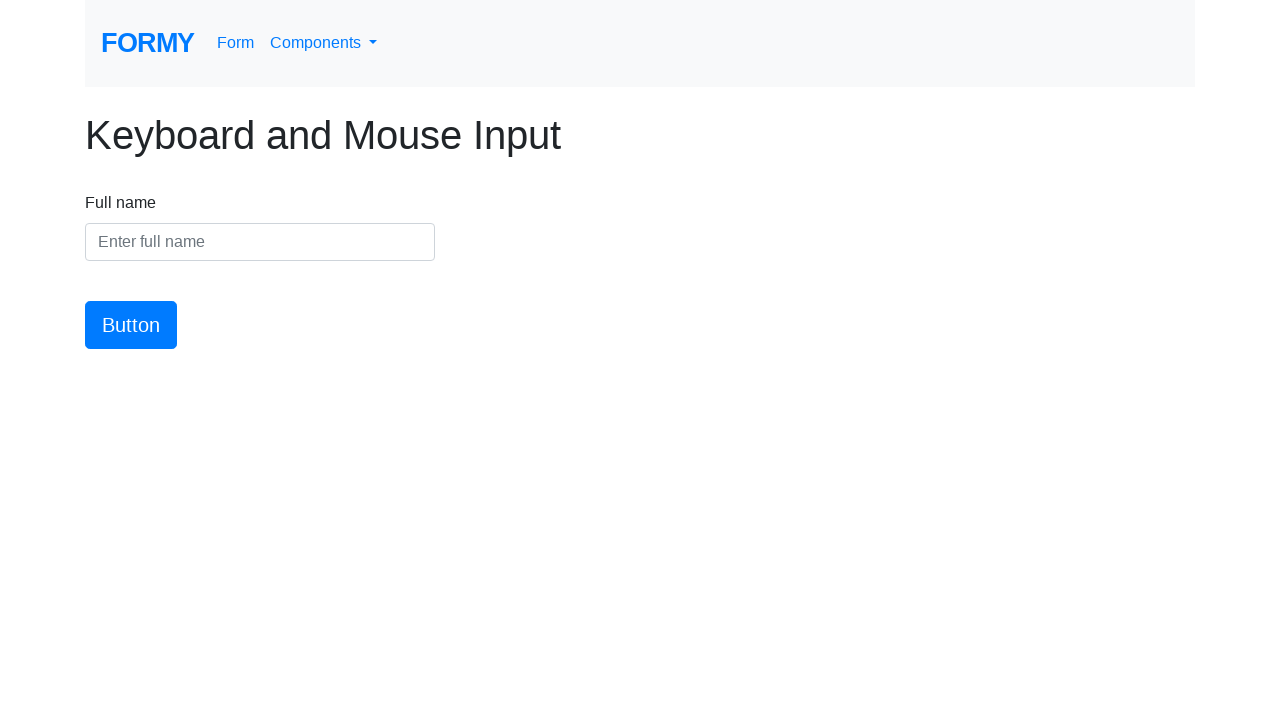

Clicked on the name input field at (260, 242) on #name
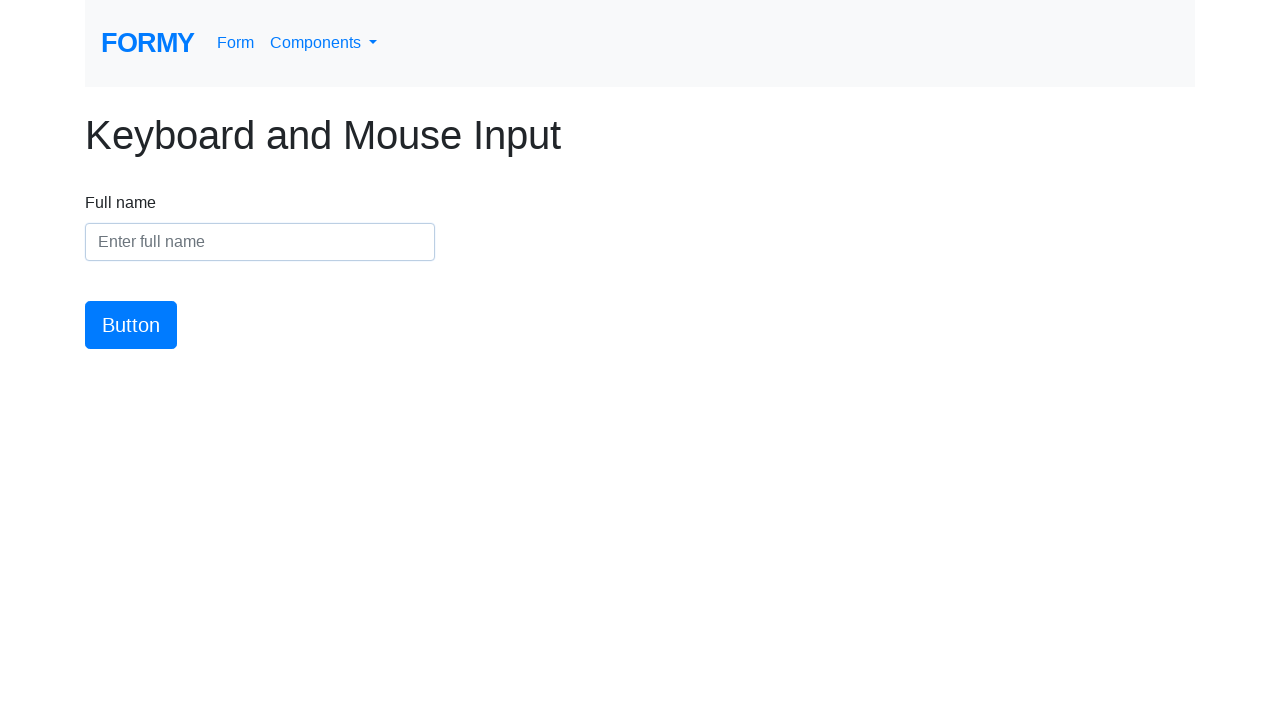

Entered name 'Marcus Johnson' into the name field on #name
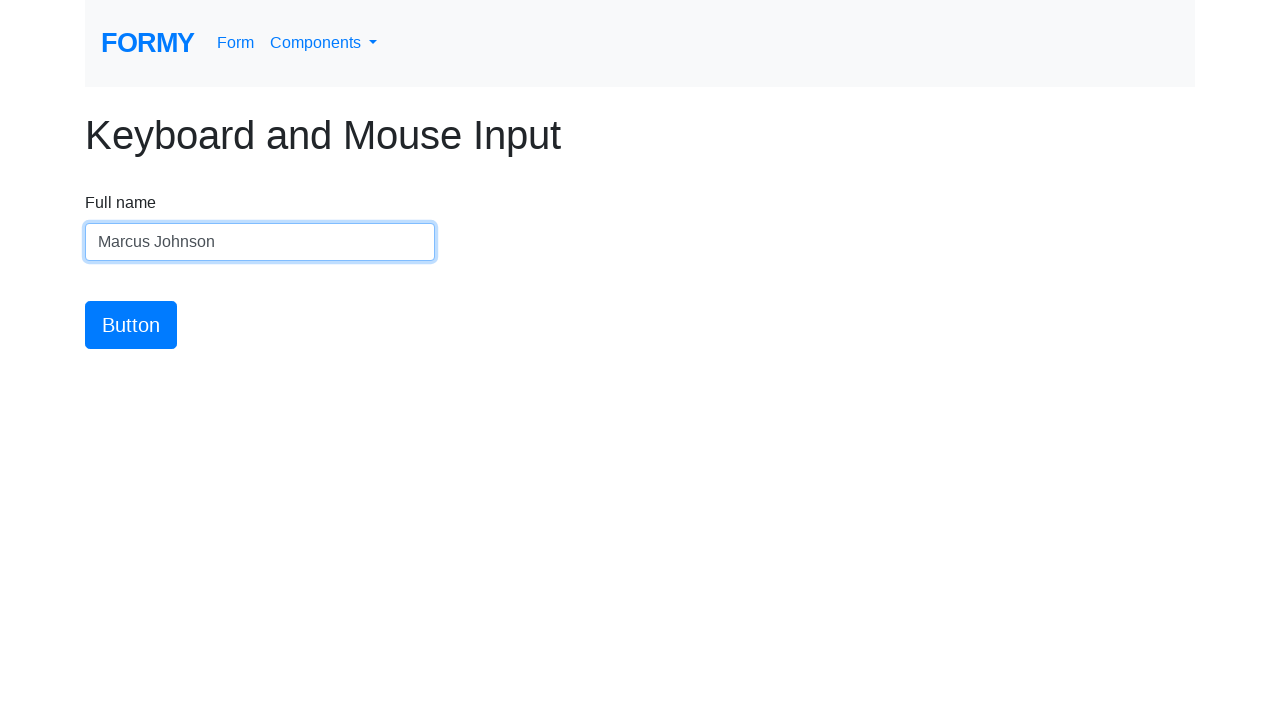

Clicked the submit button at (131, 325) on #button
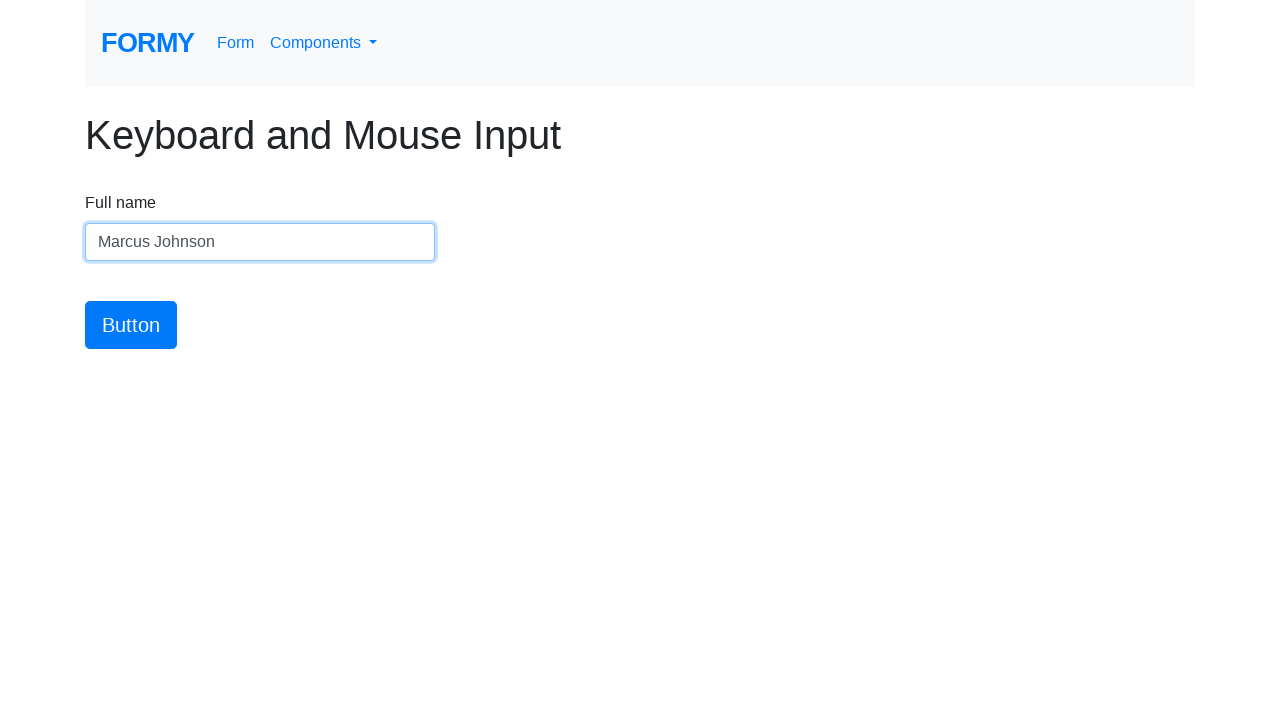

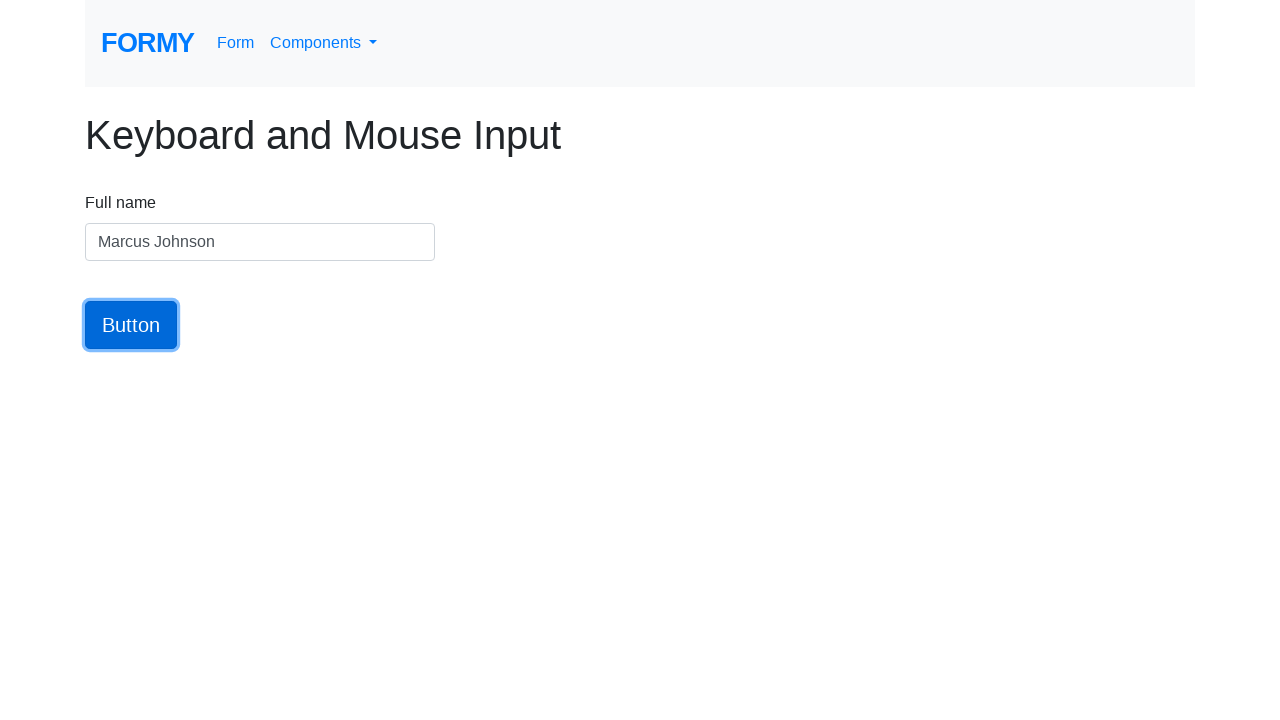